Tests navigation from add book page back to catalog by first going to add book, then clicking catalog button and verifying books are displayed

Starting URL: https://tap-ht24-testverktyg.github.io/exam-template/

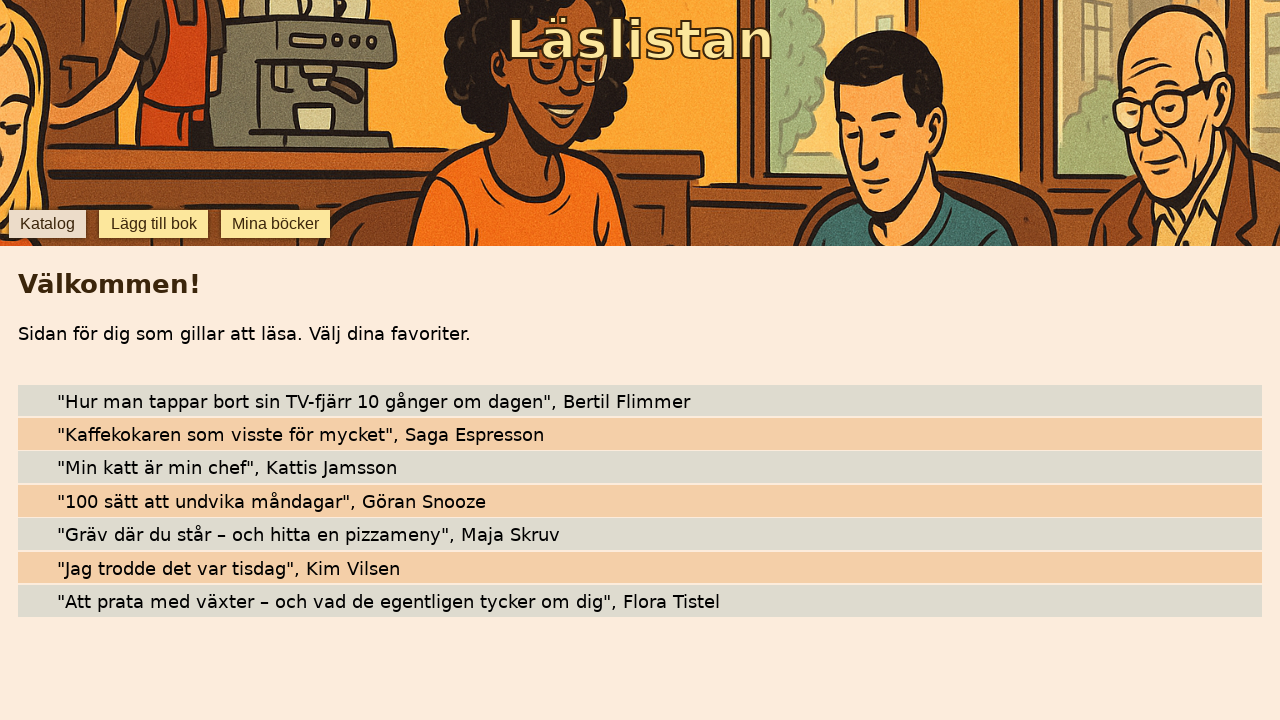

Navigated to starting URL
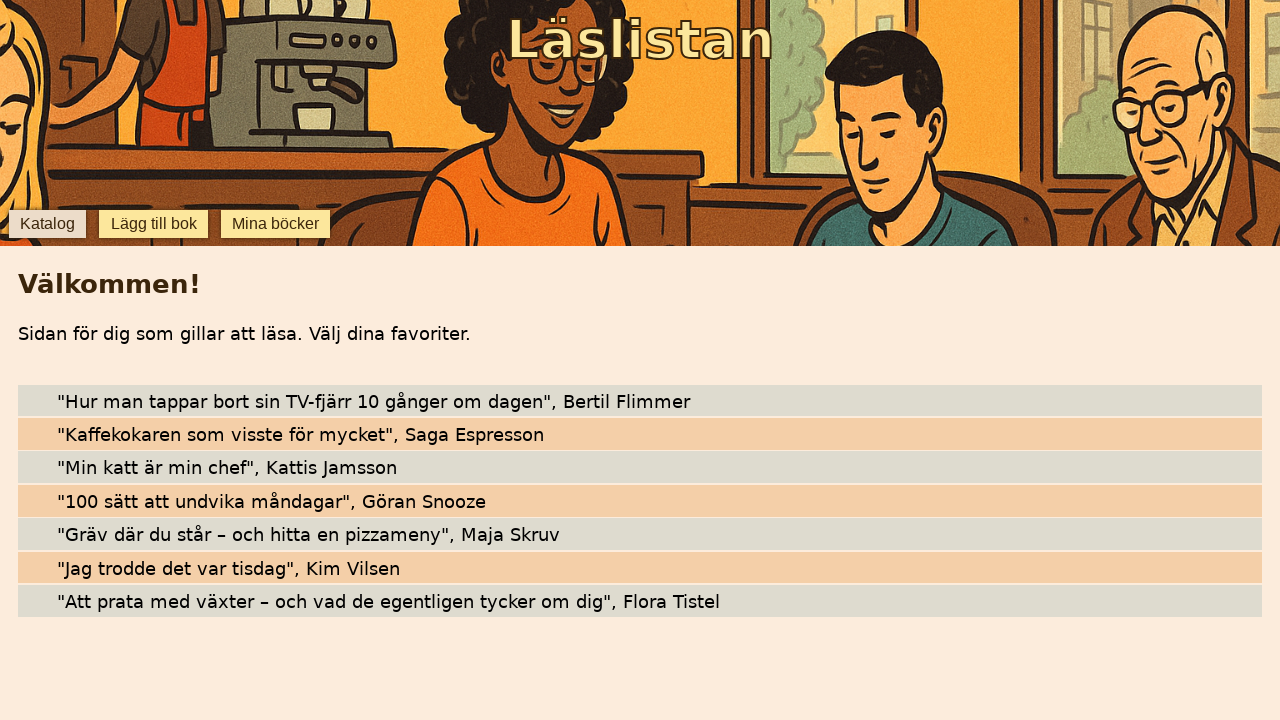

Clicked 'lägg till bok' button to navigate to add book page at (154, 224) on internal:role=button[name="lägg till bok"i]
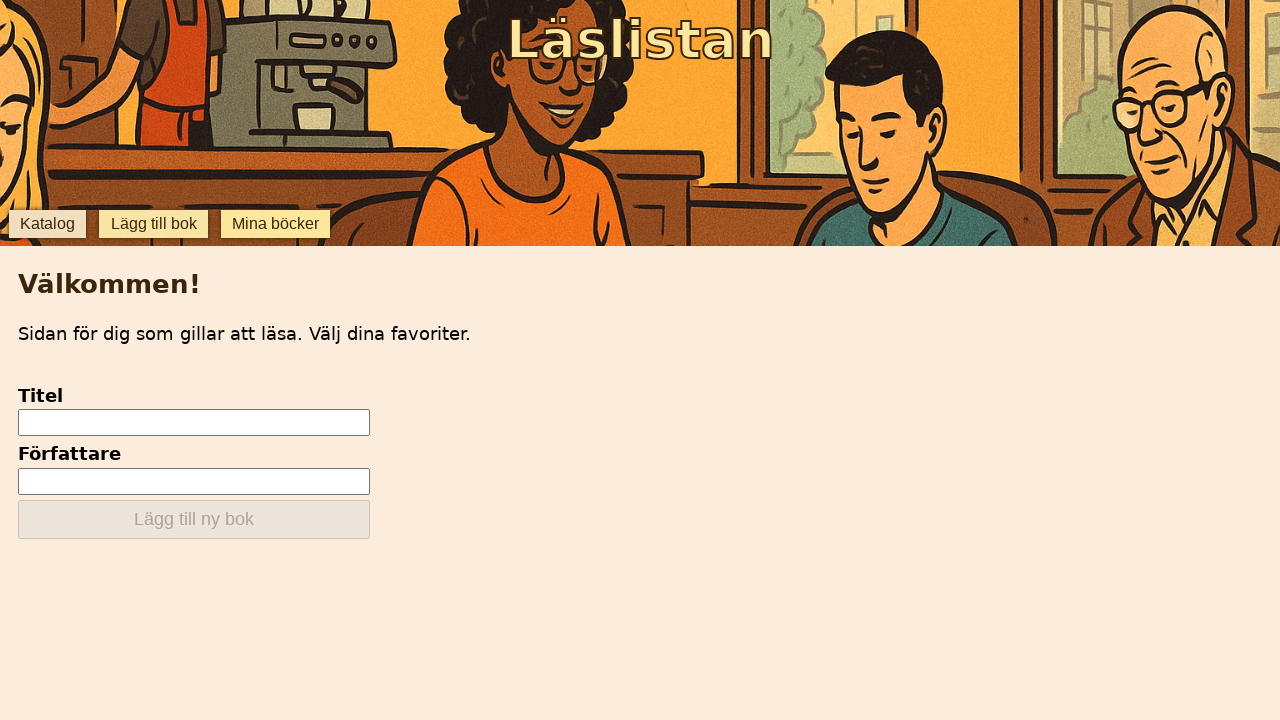

Add new book form became visible
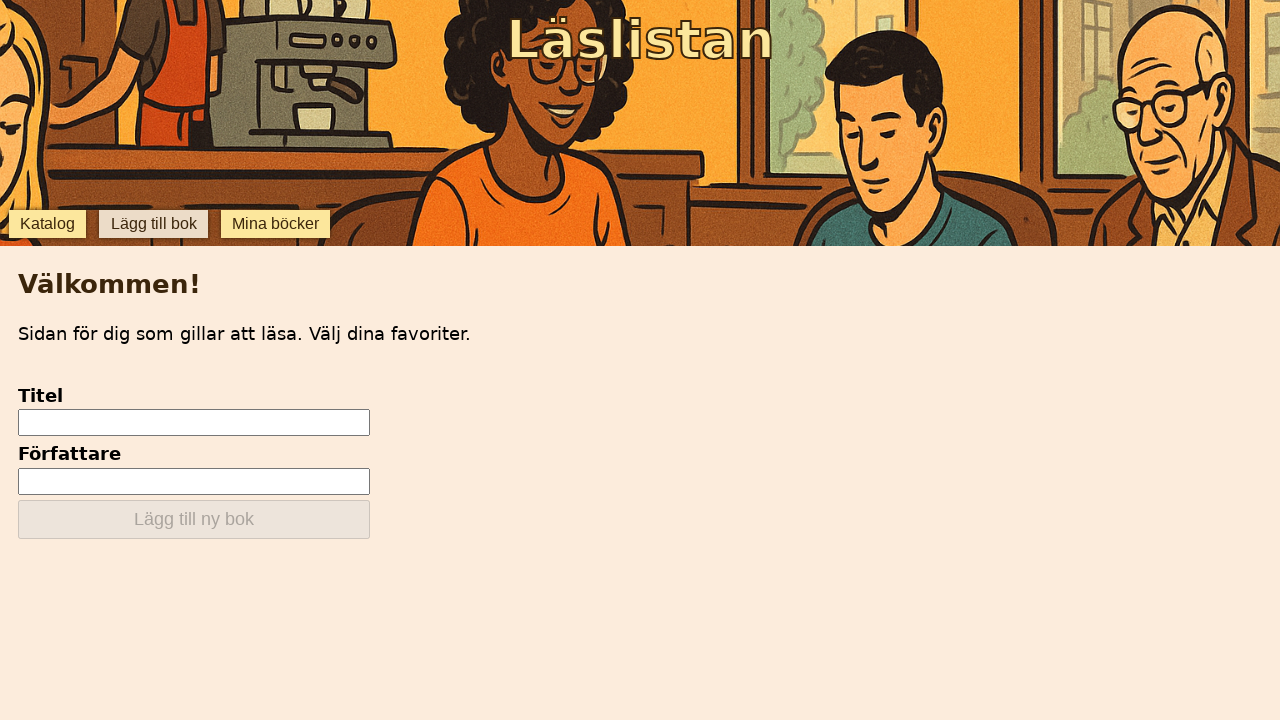

Clicked 'katalog' button to navigate back to catalog at (47, 224) on internal:role=button[name="katalog"i]
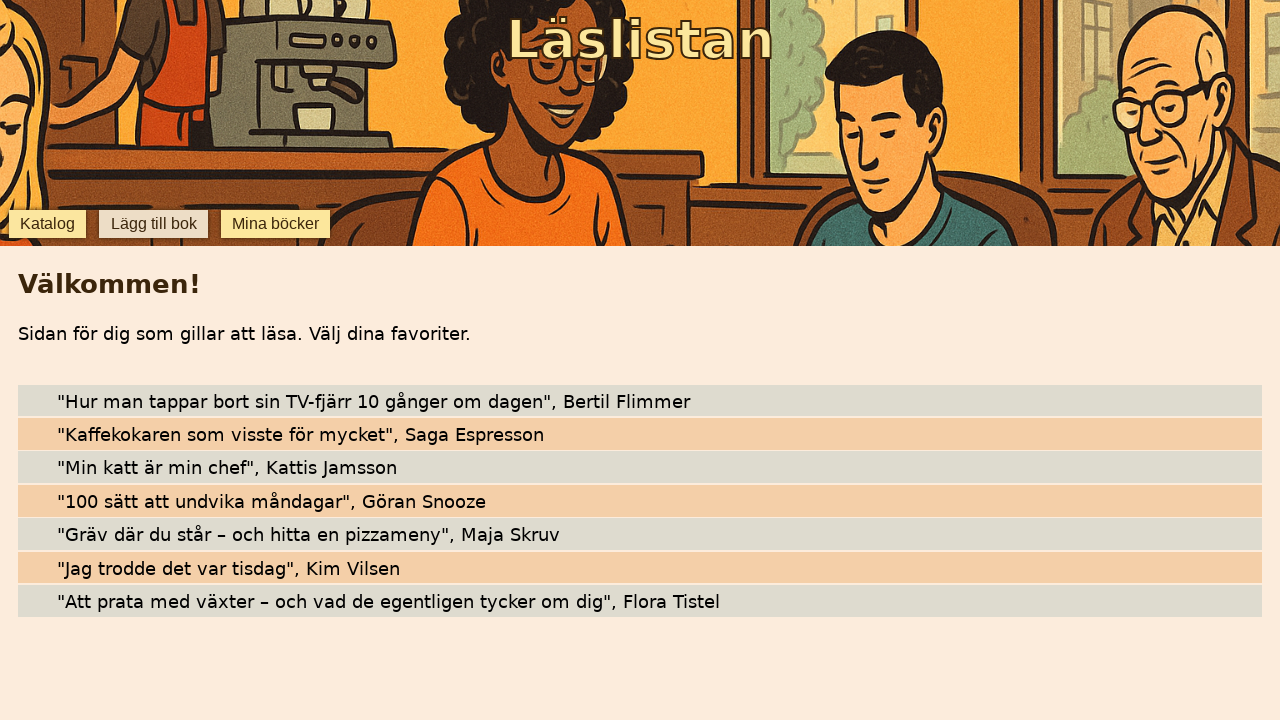

Books are displayed in the catalog
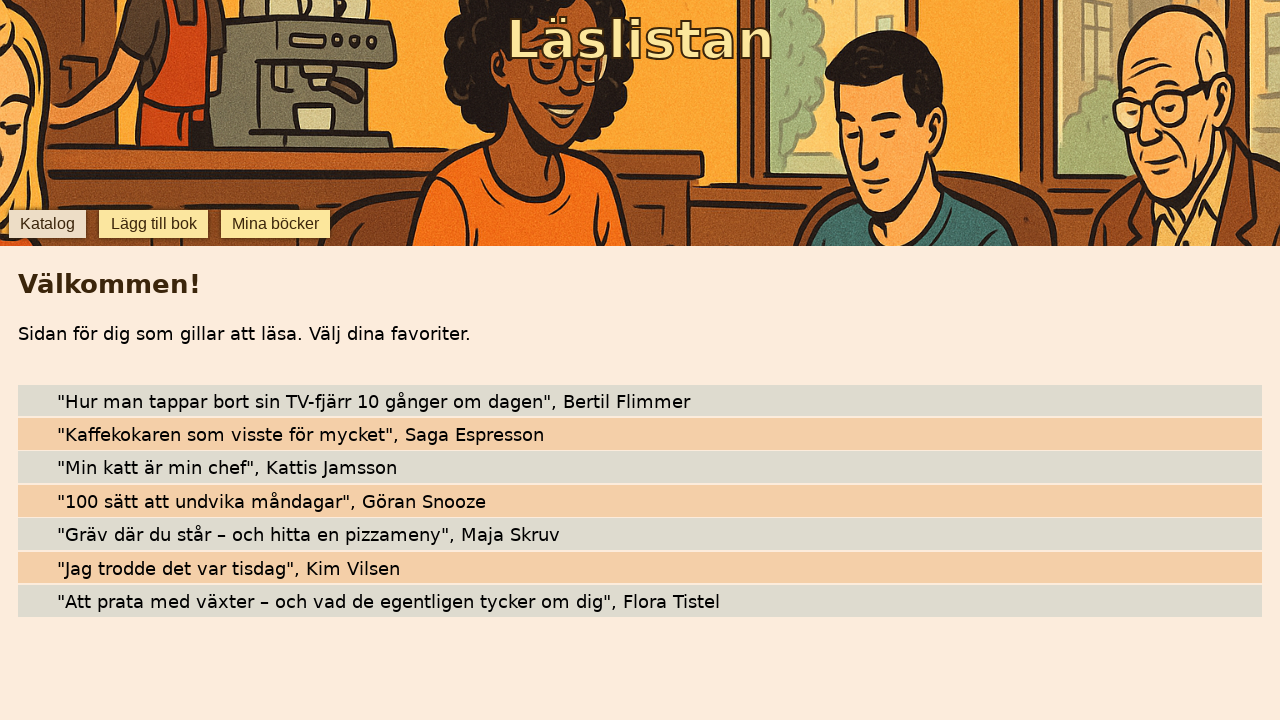

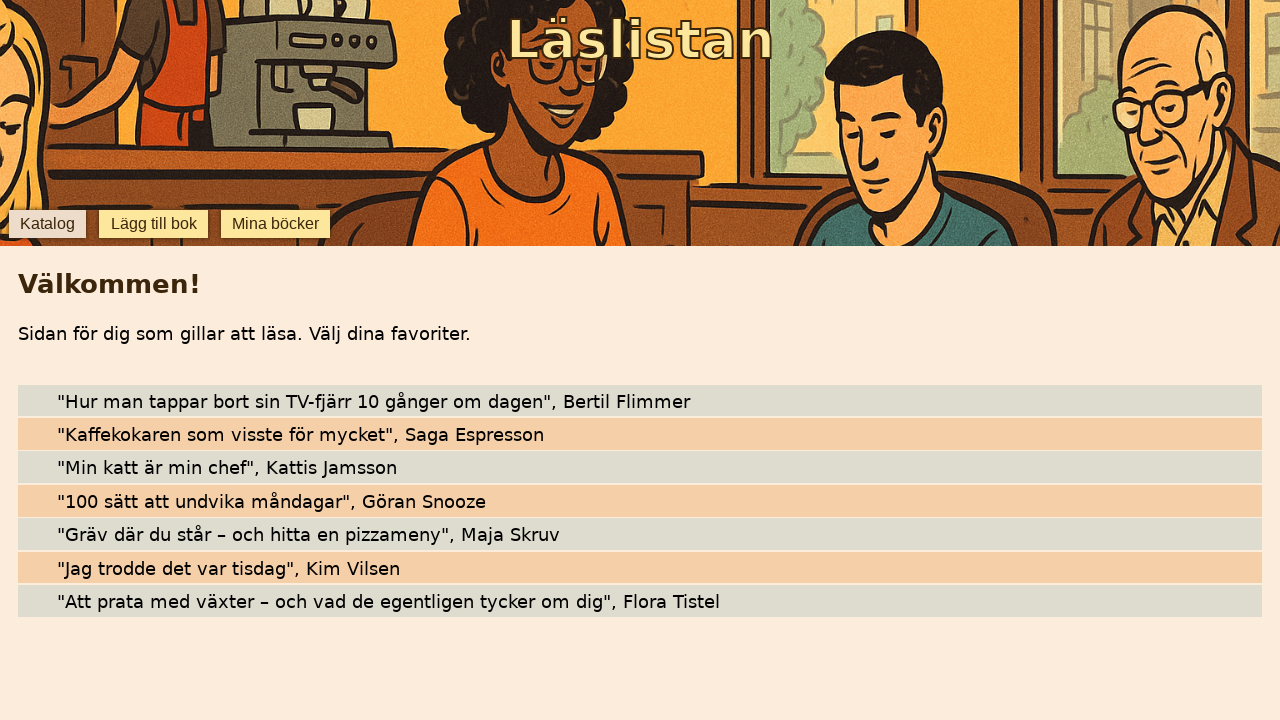